Tests that the Clear completed button displays correct text after completing an item

Starting URL: https://demo.playwright.dev/todomvc

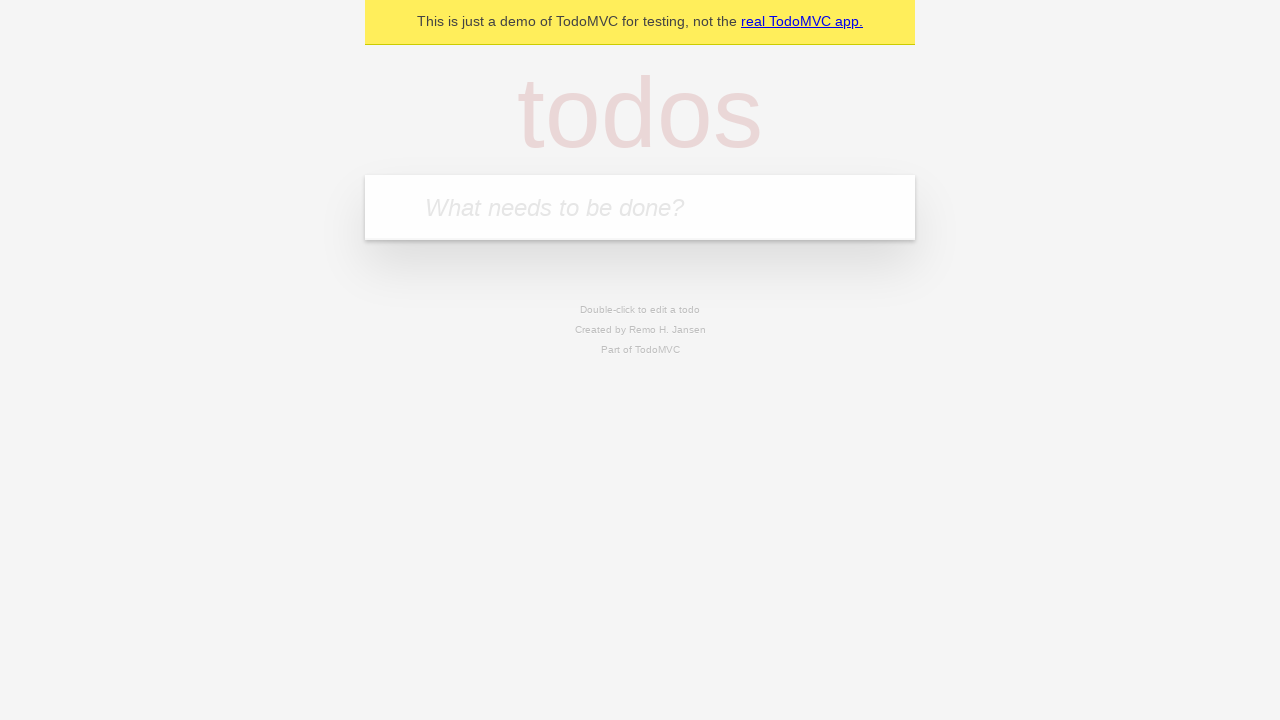

Filled todo input with 'buy some cheese' on internal:attr=[placeholder="What needs to be done?"i]
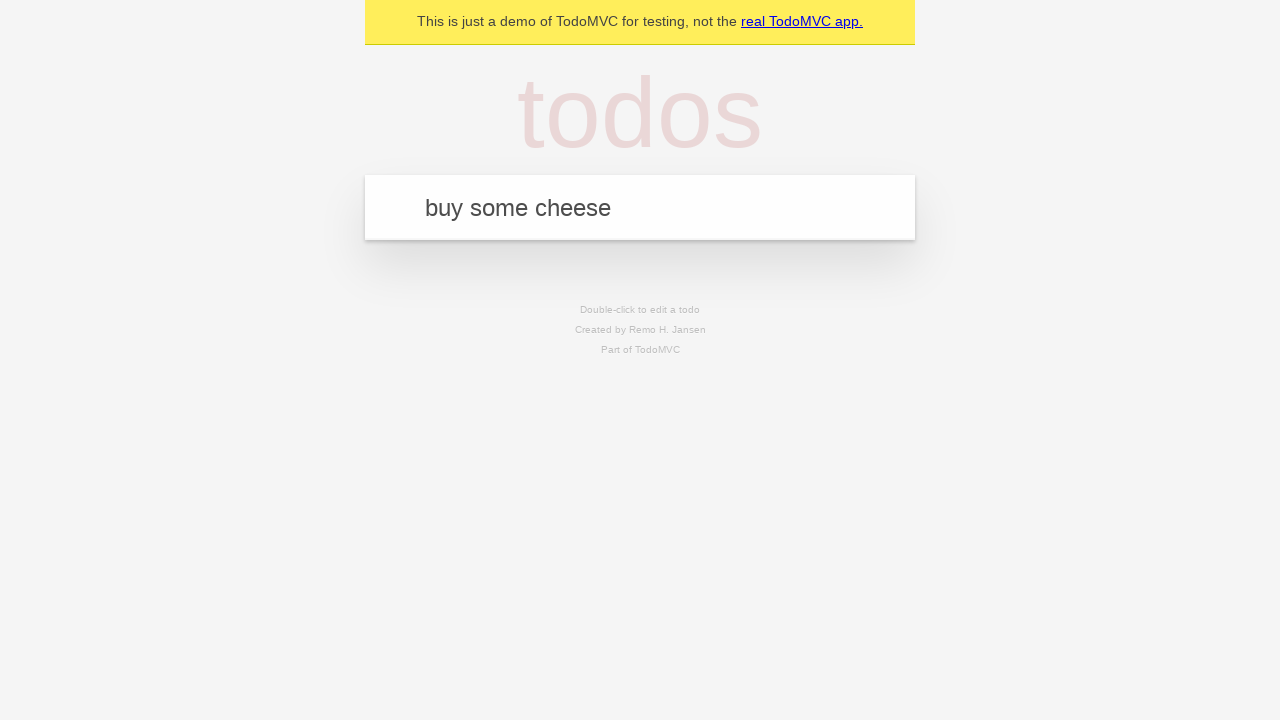

Pressed Enter to create first todo on internal:attr=[placeholder="What needs to be done?"i]
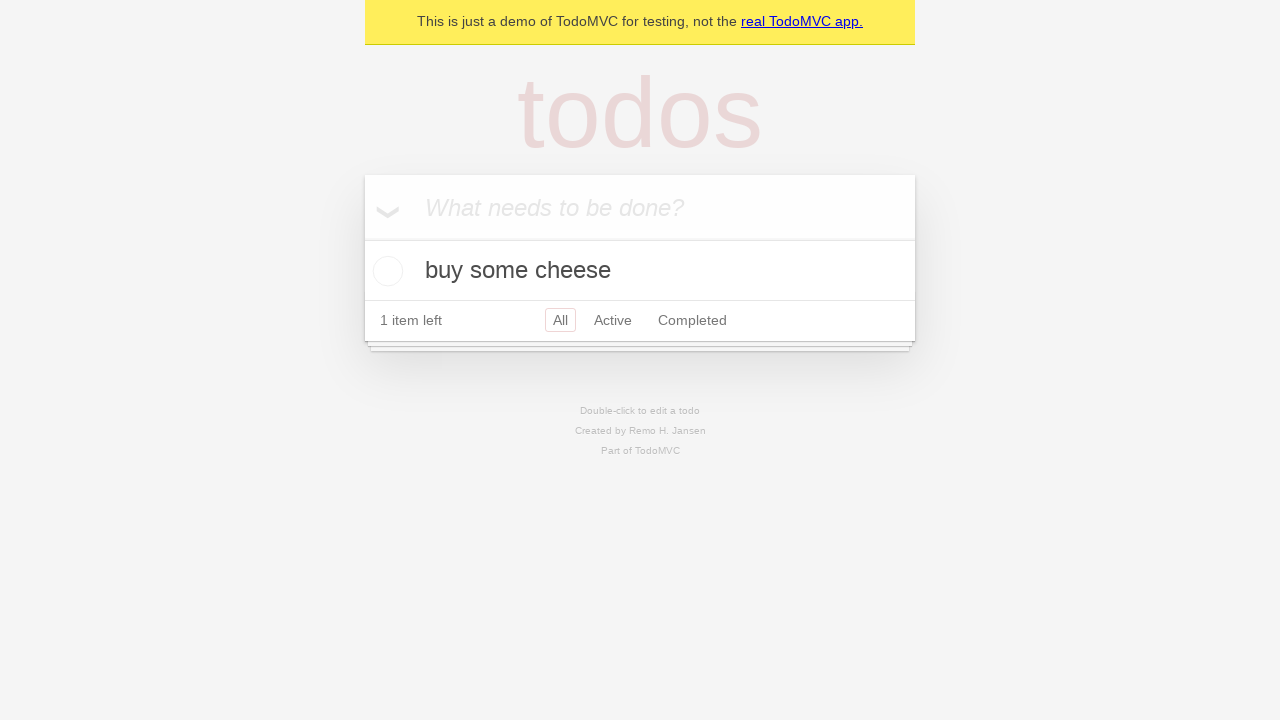

Filled todo input with 'feed the cat' on internal:attr=[placeholder="What needs to be done?"i]
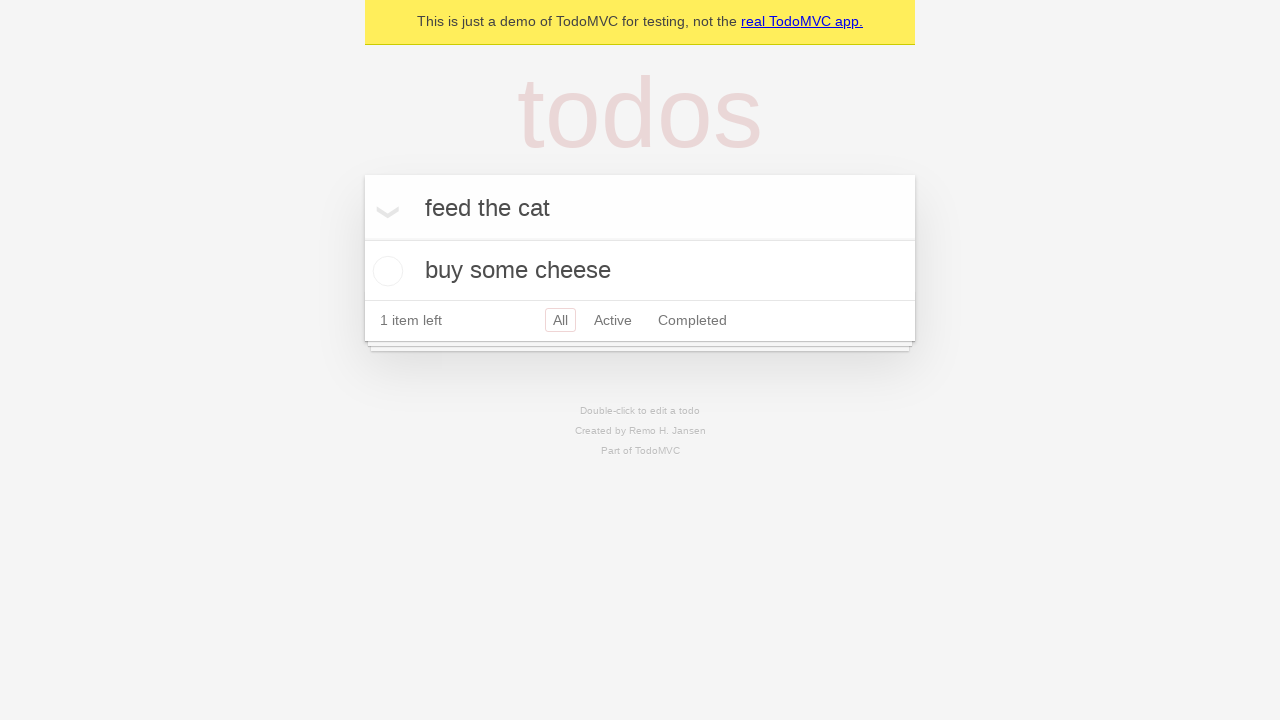

Pressed Enter to create second todo on internal:attr=[placeholder="What needs to be done?"i]
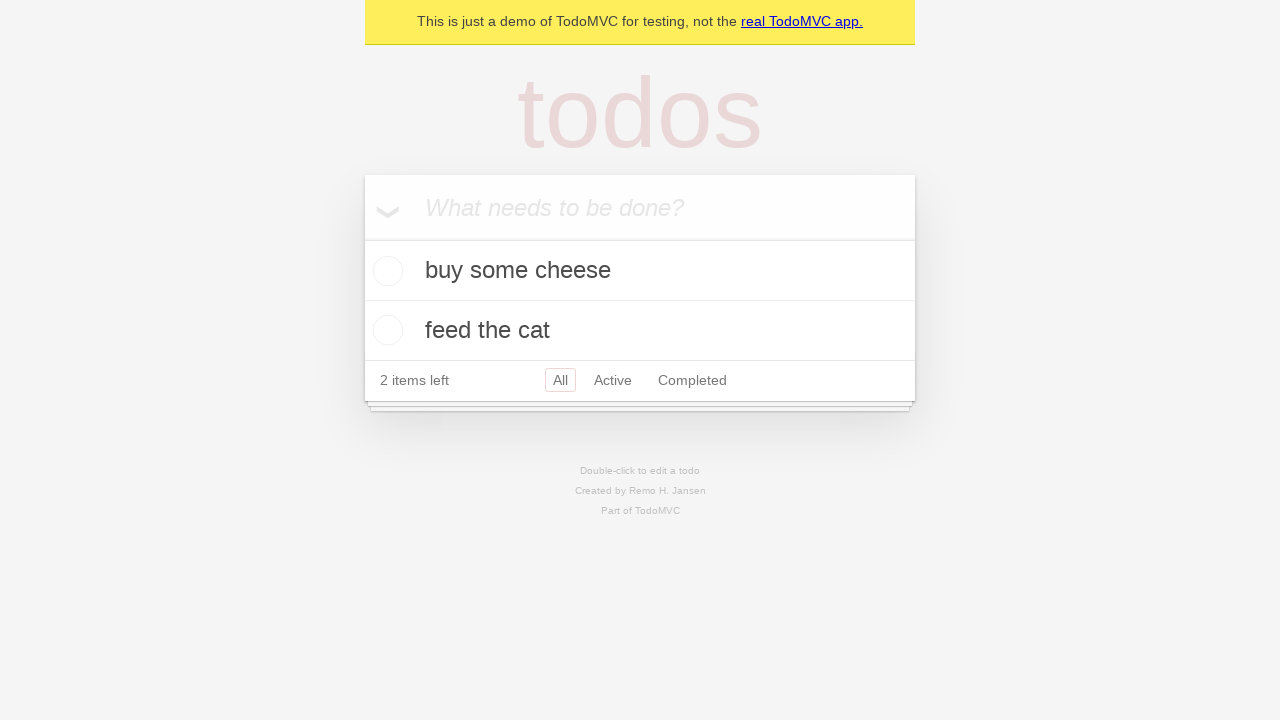

Filled todo input with 'book a doctors appointment' on internal:attr=[placeholder="What needs to be done?"i]
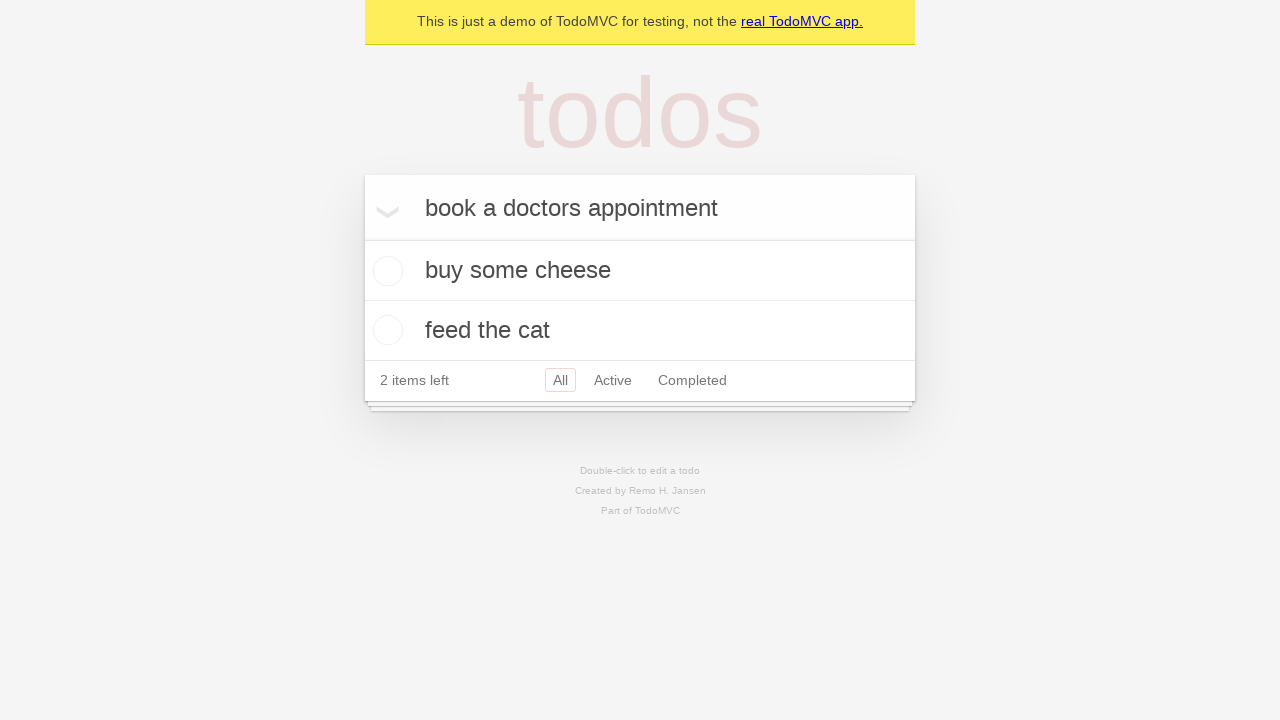

Pressed Enter to create third todo on internal:attr=[placeholder="What needs to be done?"i]
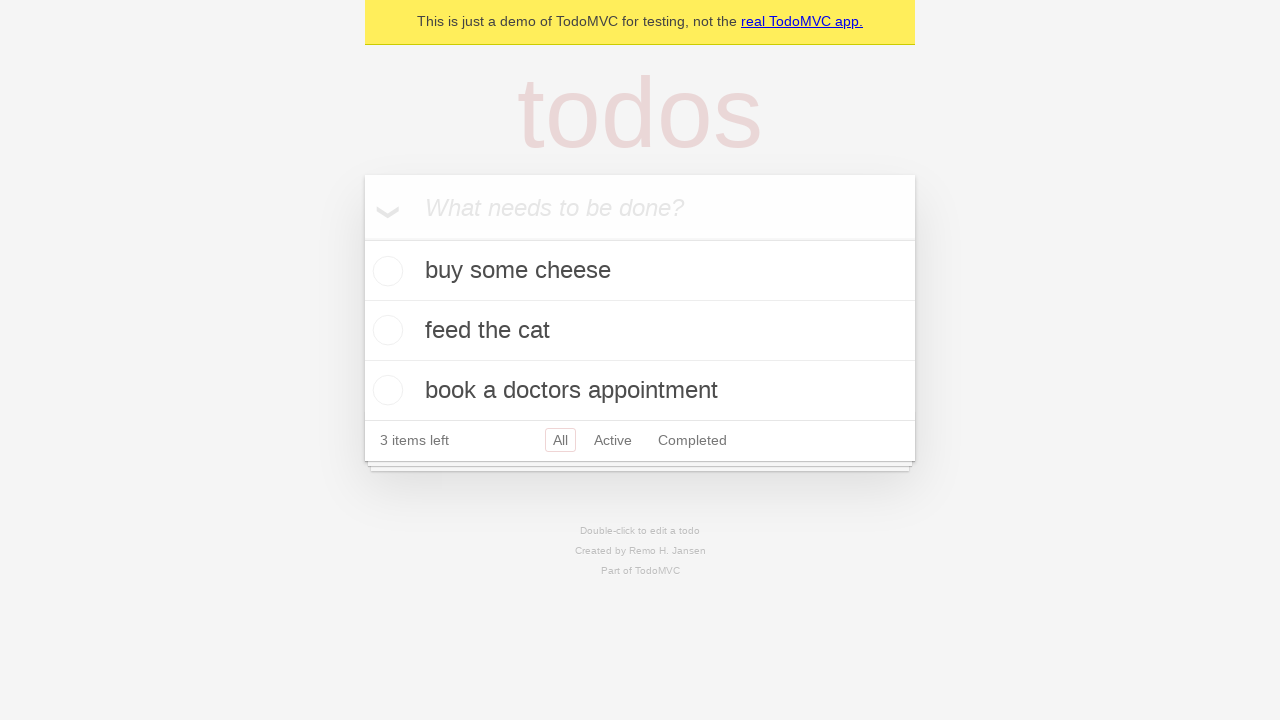

Checked the first todo item as completed at (385, 271) on .todo-list li .toggle >> nth=0
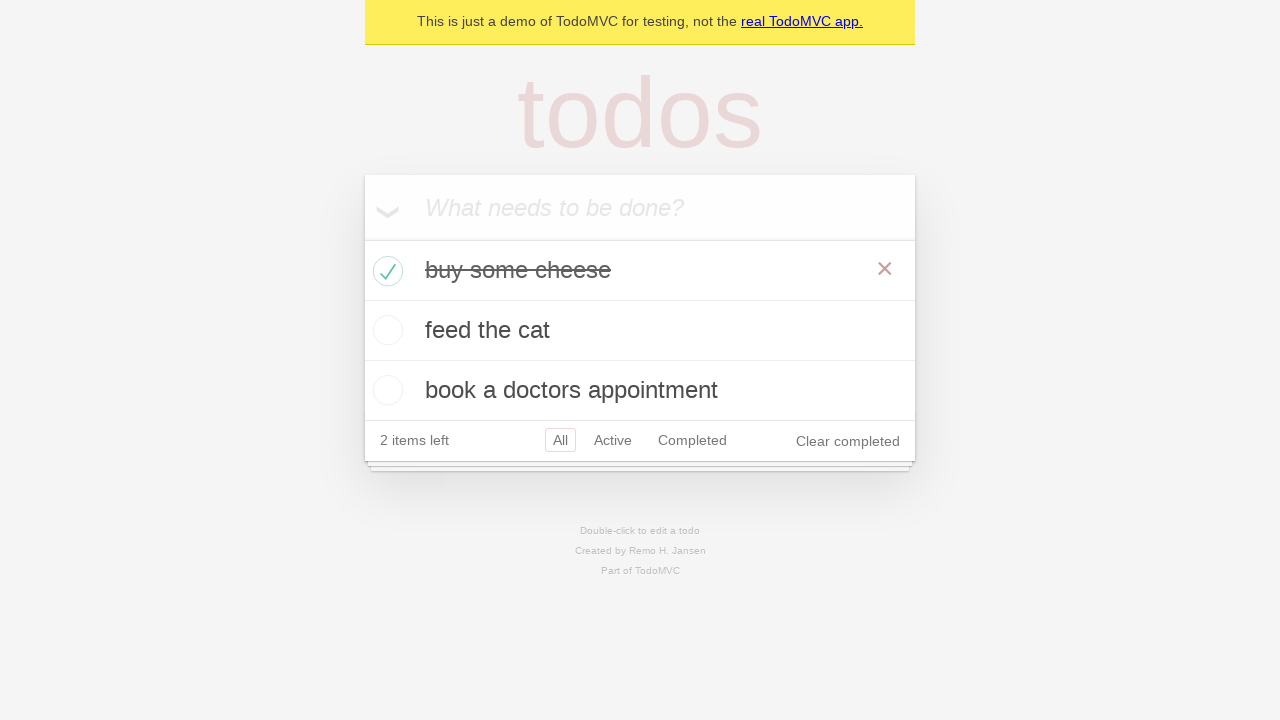

Clear completed button appeared after completing an item
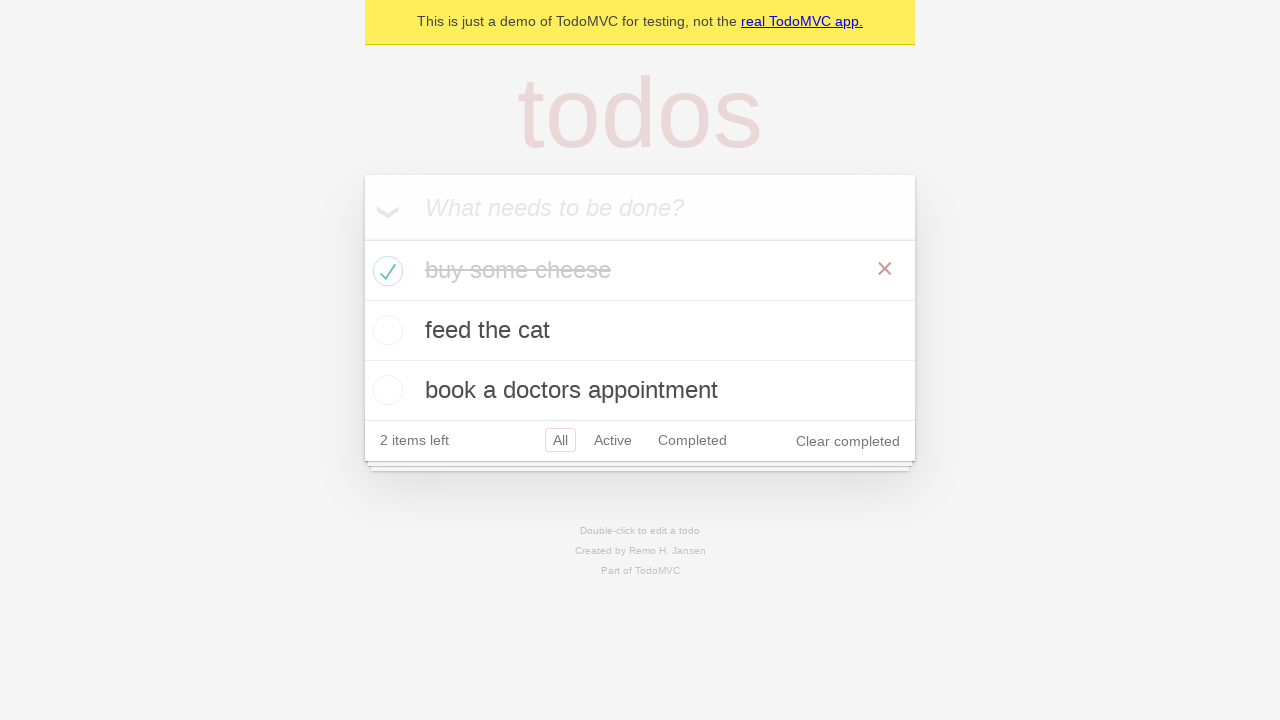

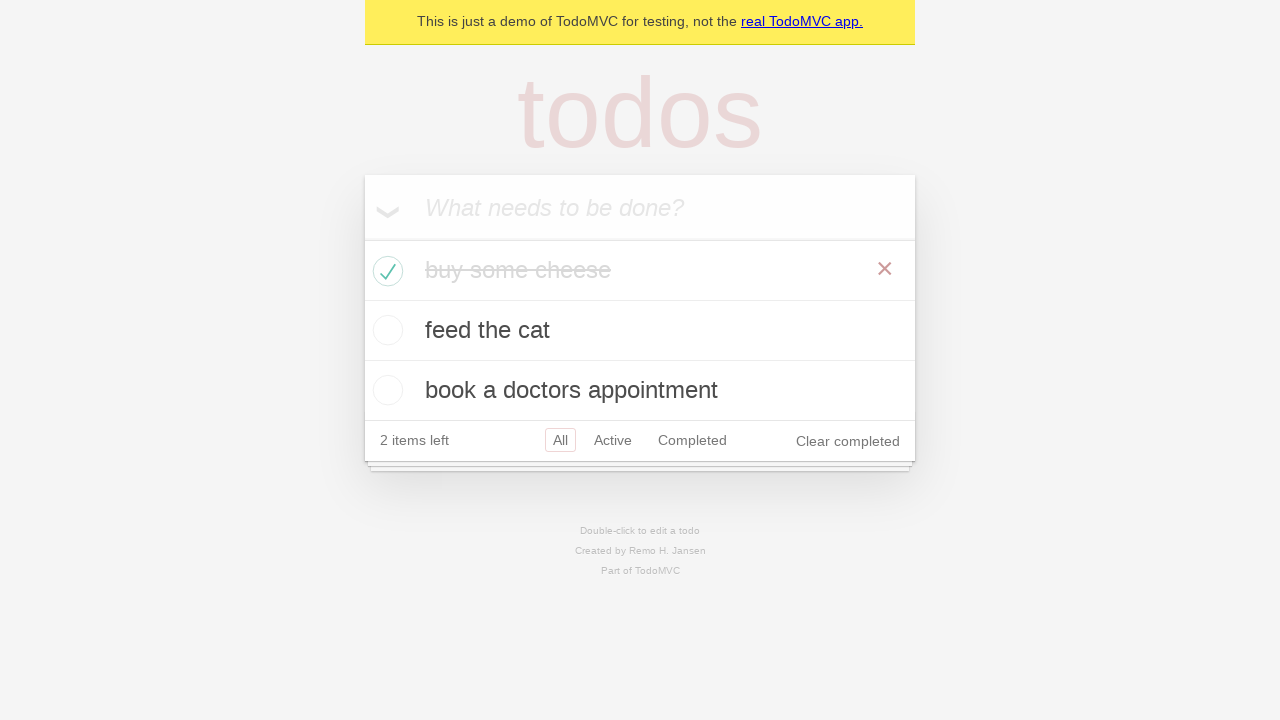